Tests alert popup handling by clicking an alert button and accepting the browser alert dialog

Starting URL: https://testautomationpractice.blogspot.com/

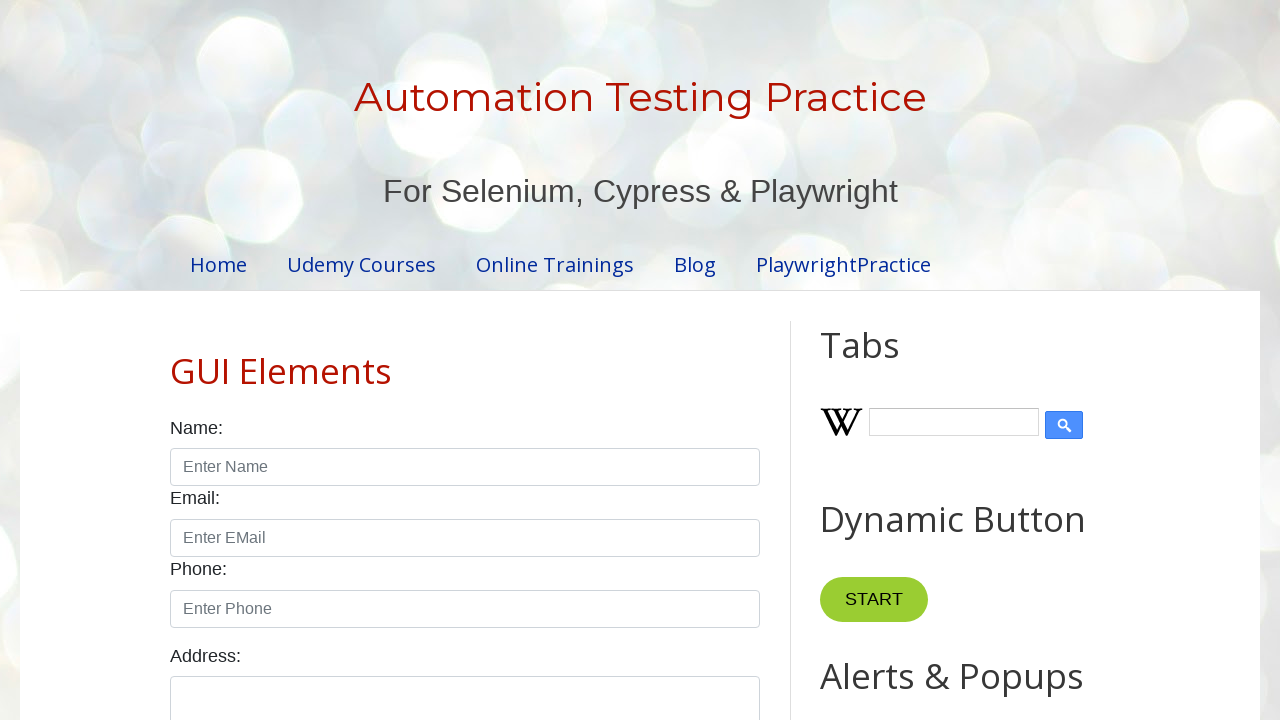

Clicked the Alert button at (888, 361) on xpath=//button[contains(text(),'Alert')]
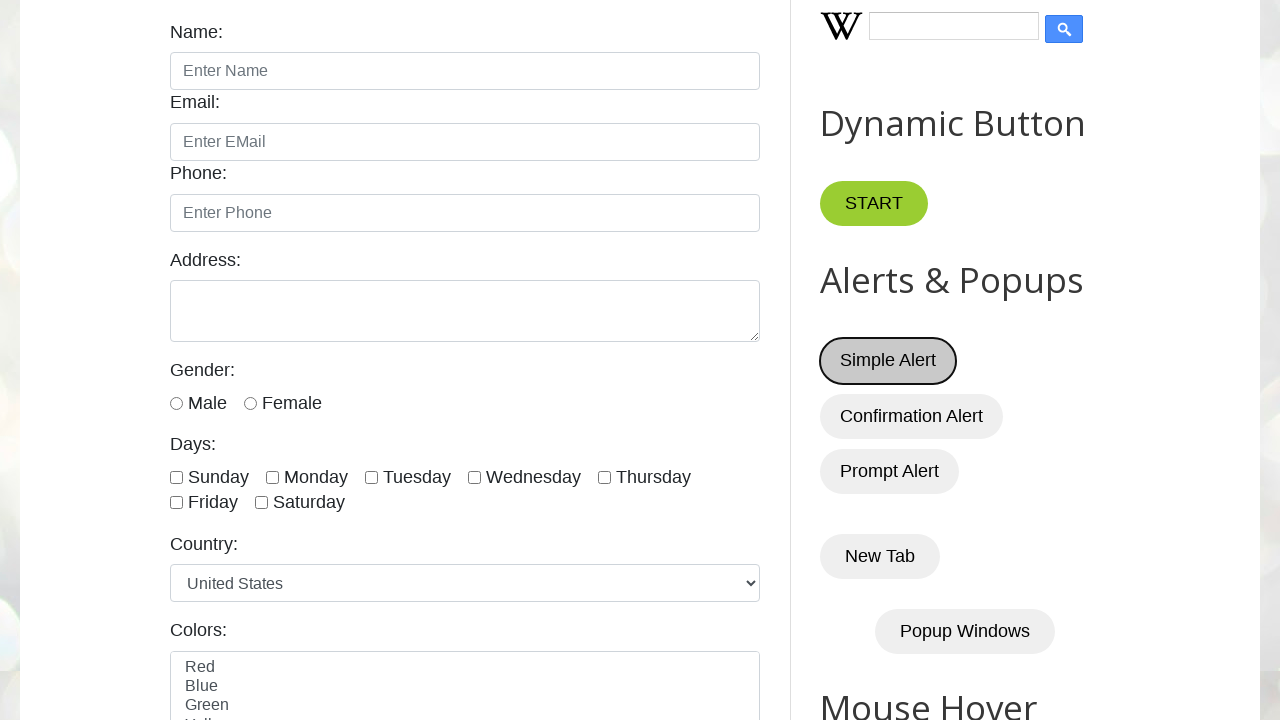

Set up dialog handler to accept alerts
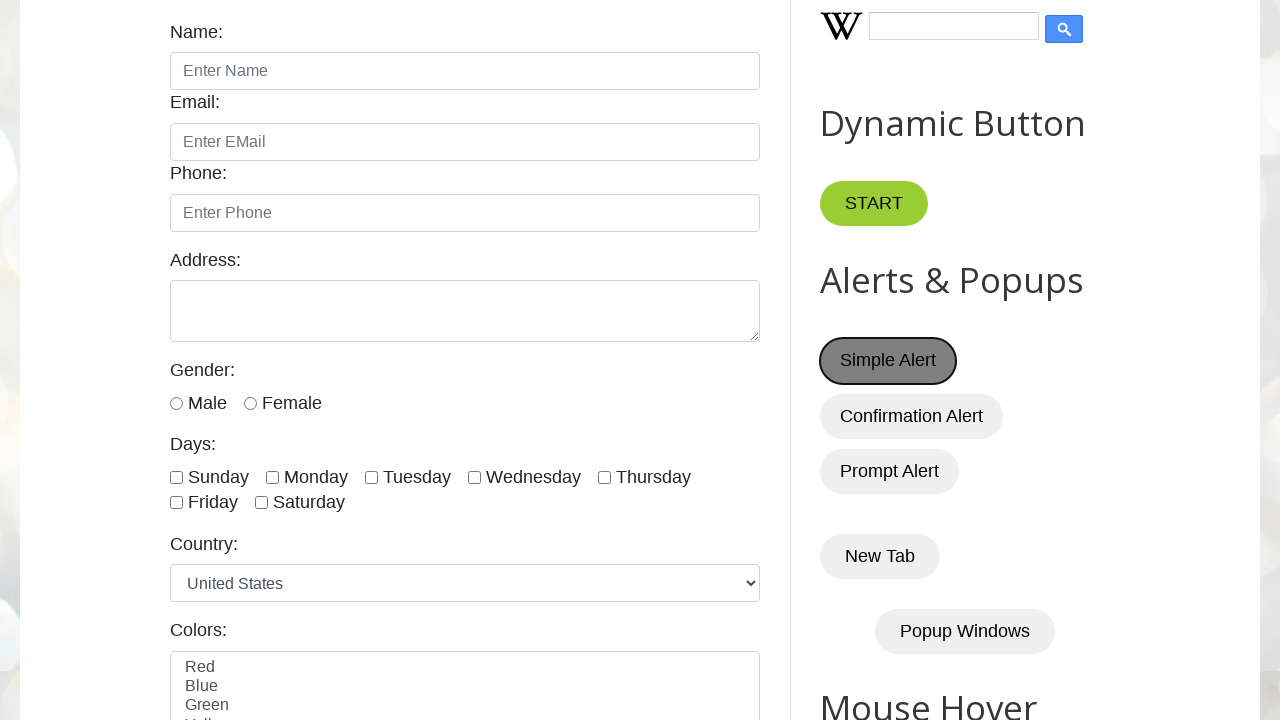

Waited 500ms to ensure alert was handled
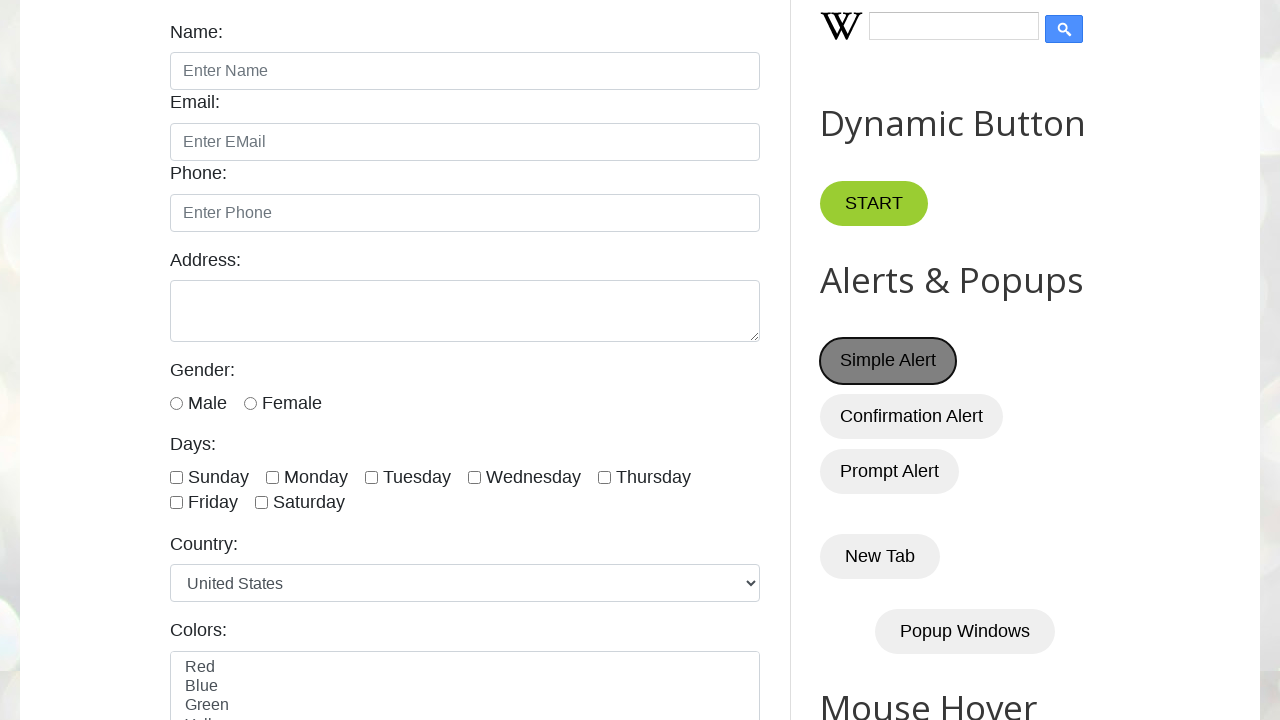

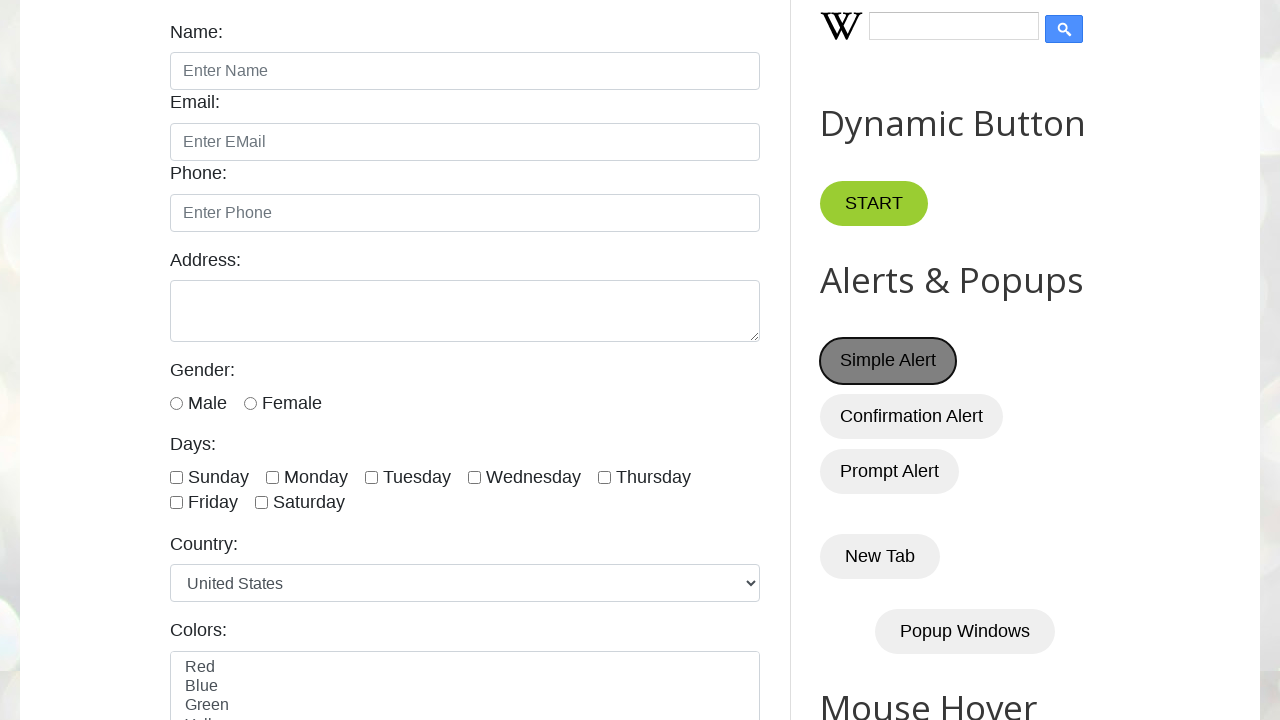